Tests right-click context menu functionality by right-clicking on a designated area, verifying the alert message, dismissing it, then clicking a link to open a new page and verifying the heading text.

Starting URL: https://the-internet.herokuapp.com/context_menu

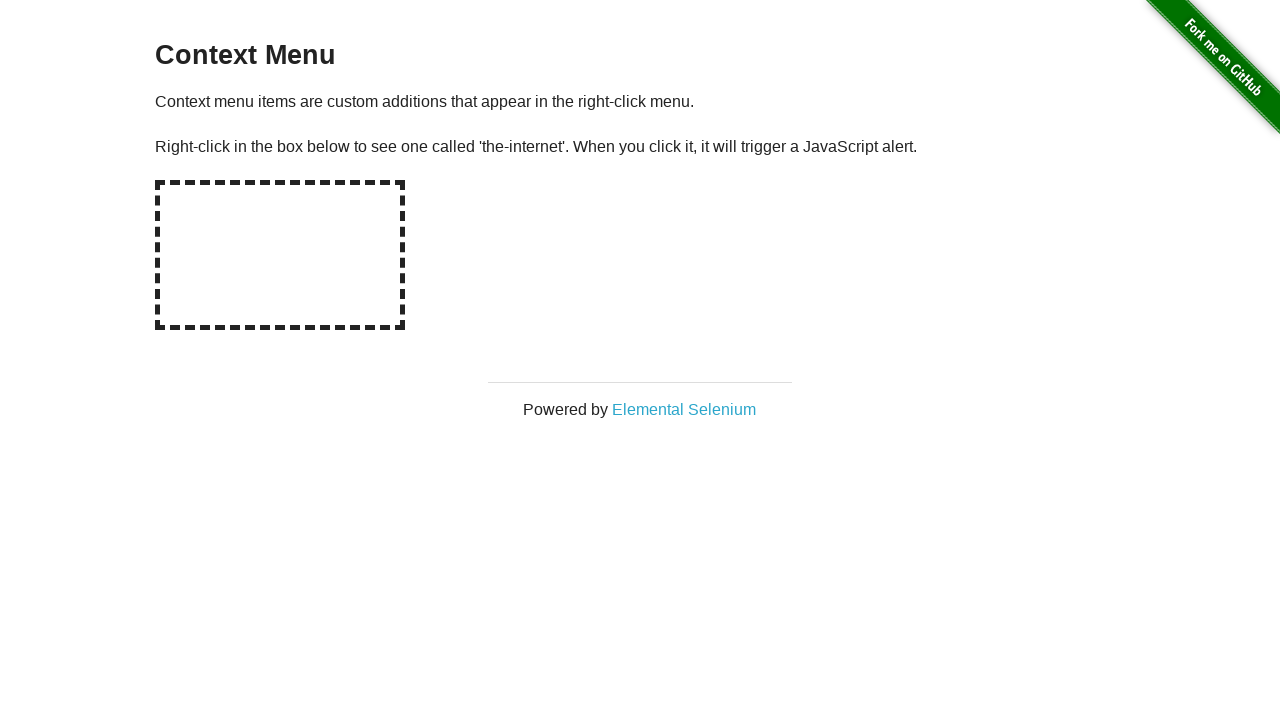

Right-clicked on the hot-spot area to trigger context menu at (280, 255) on #hot-spot
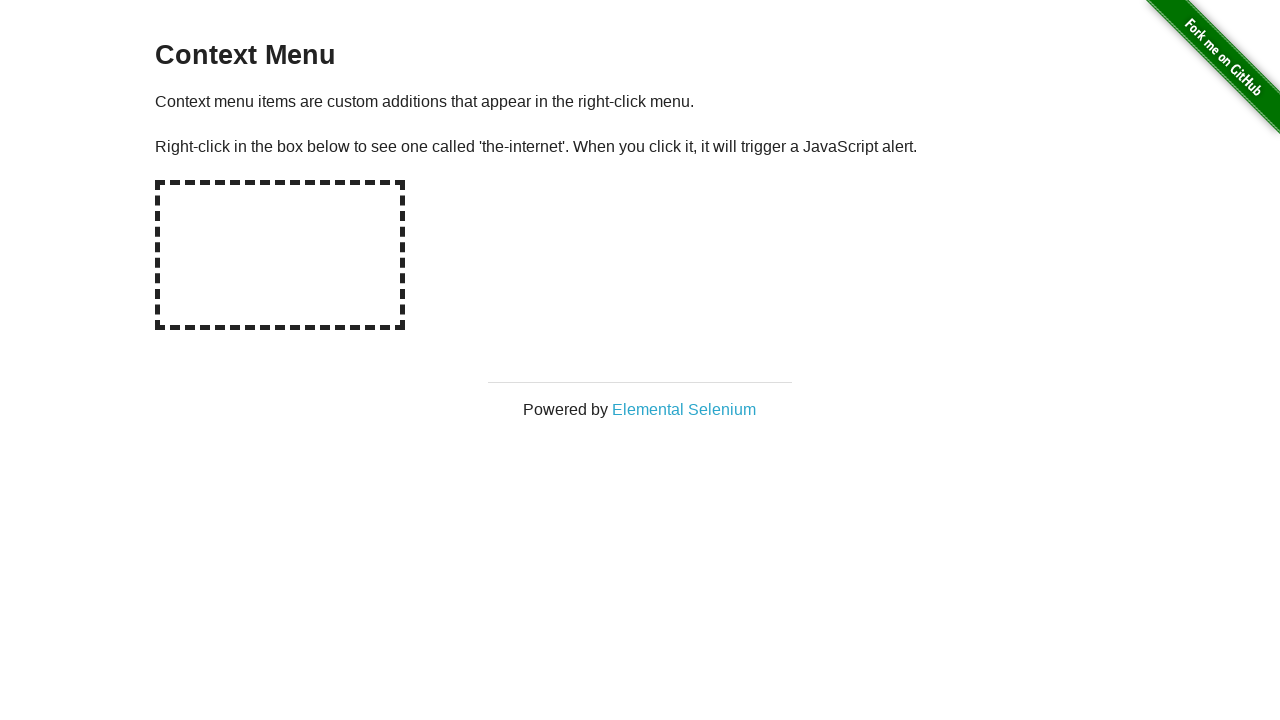

Set up dialog handler to capture and dismiss alert
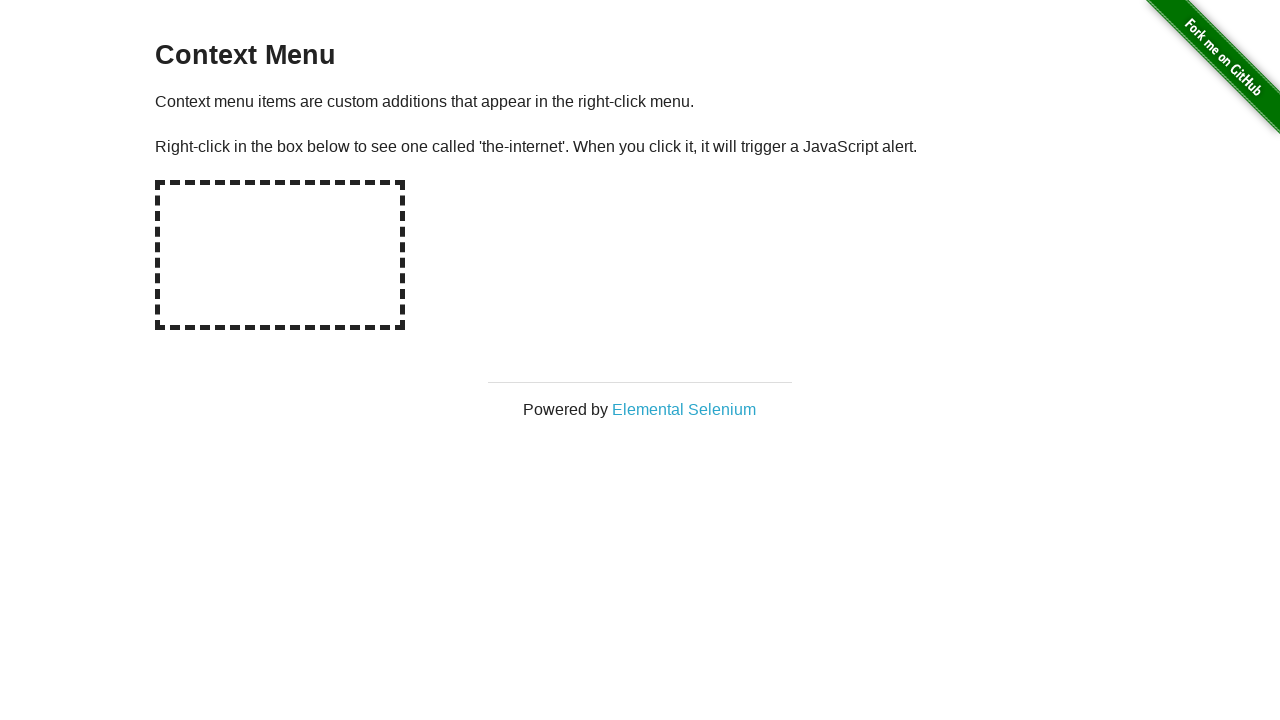

Right-clicked on hot-spot again to trigger dialog at (280, 255) on #hot-spot
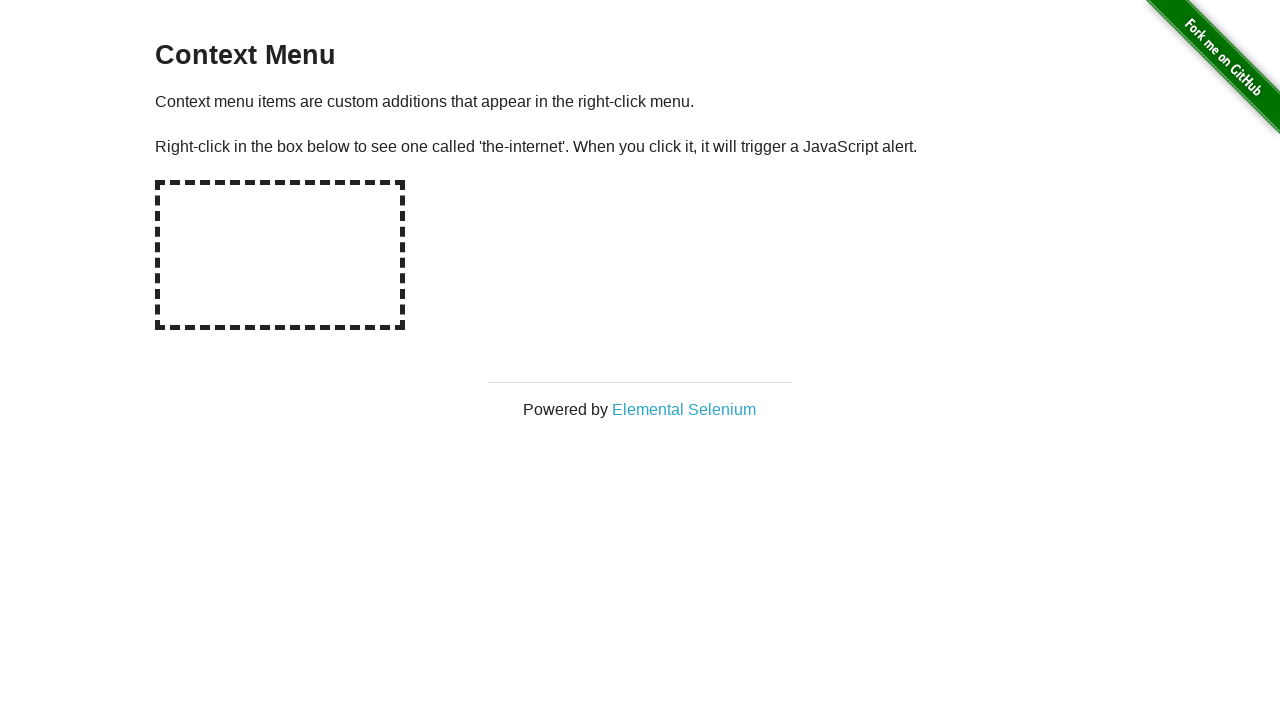

Waited for dialog to be handled
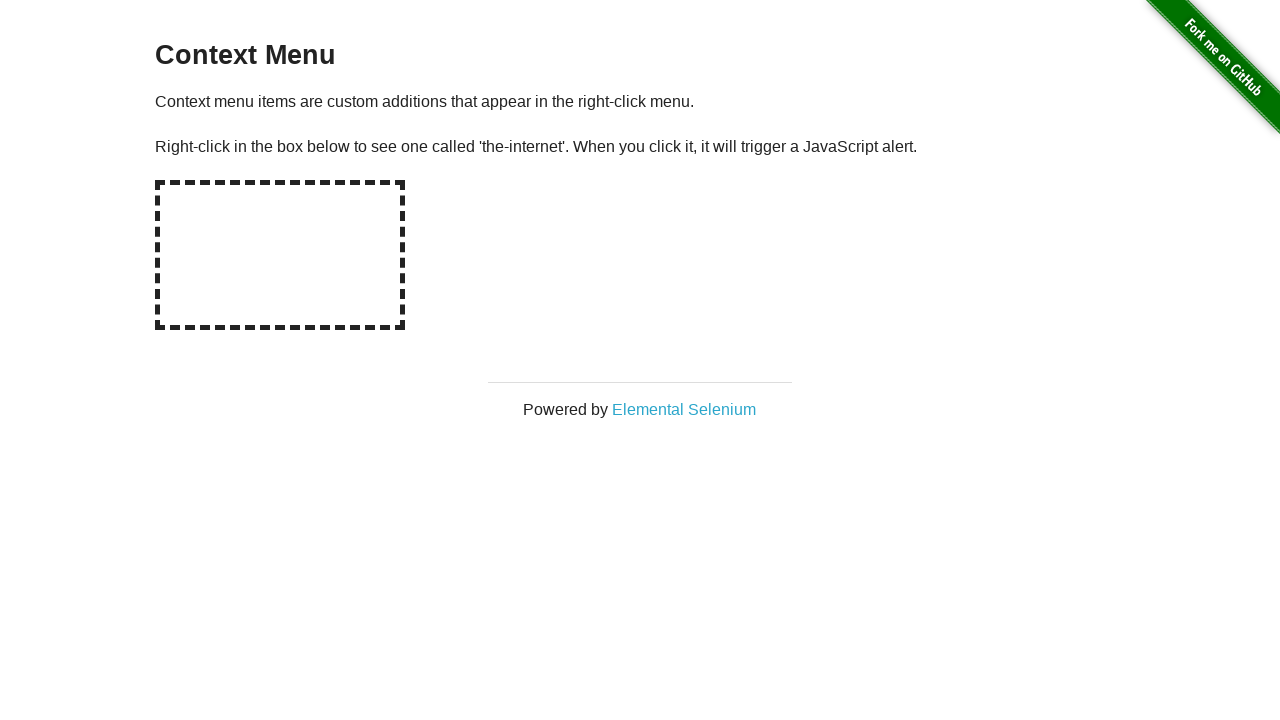

Verified alert message: 'You selected a context menu'
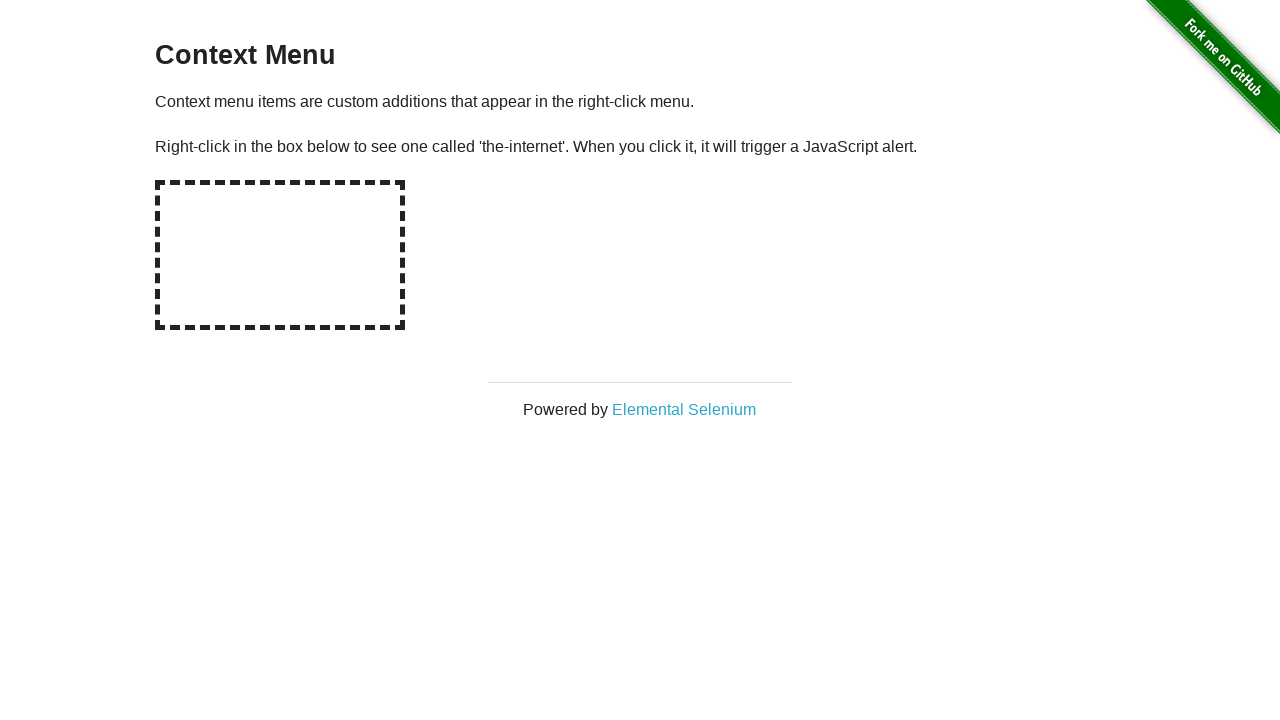

Clicked 'Elemental Selenium' link to open new page at (684, 409) on xpath=//a[text()='Elemental Selenium']
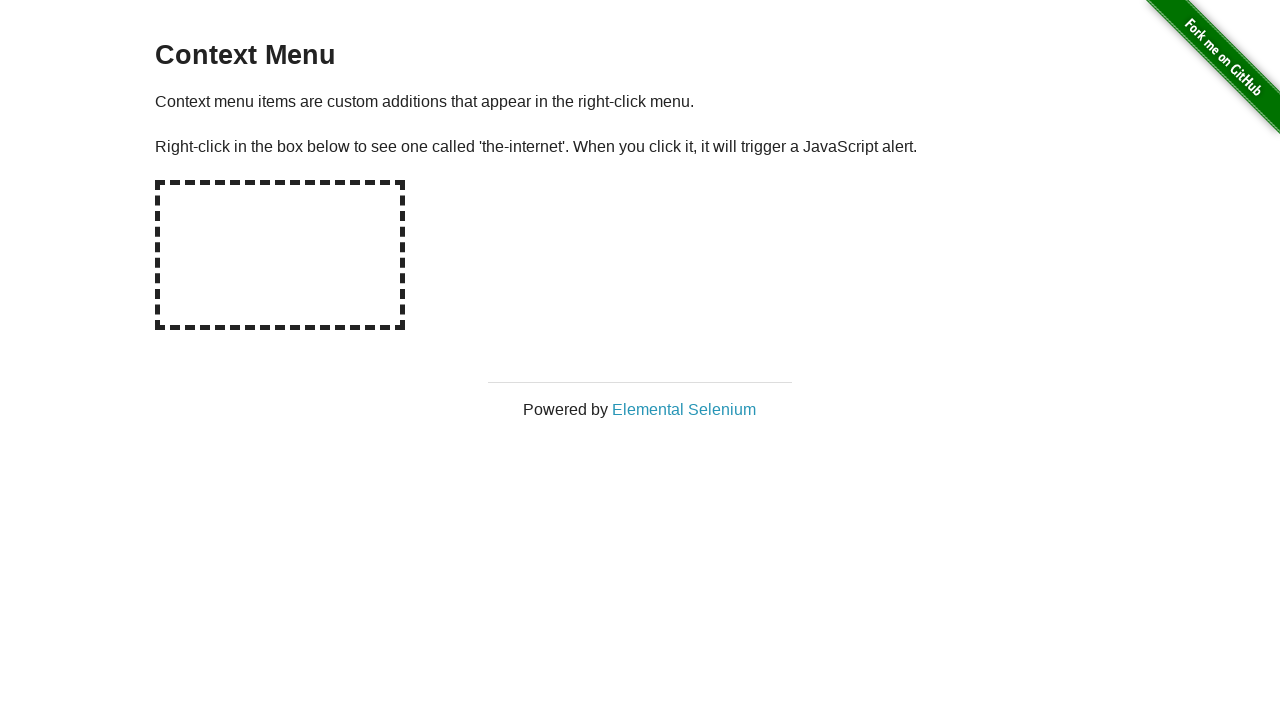

New page loaded and ready
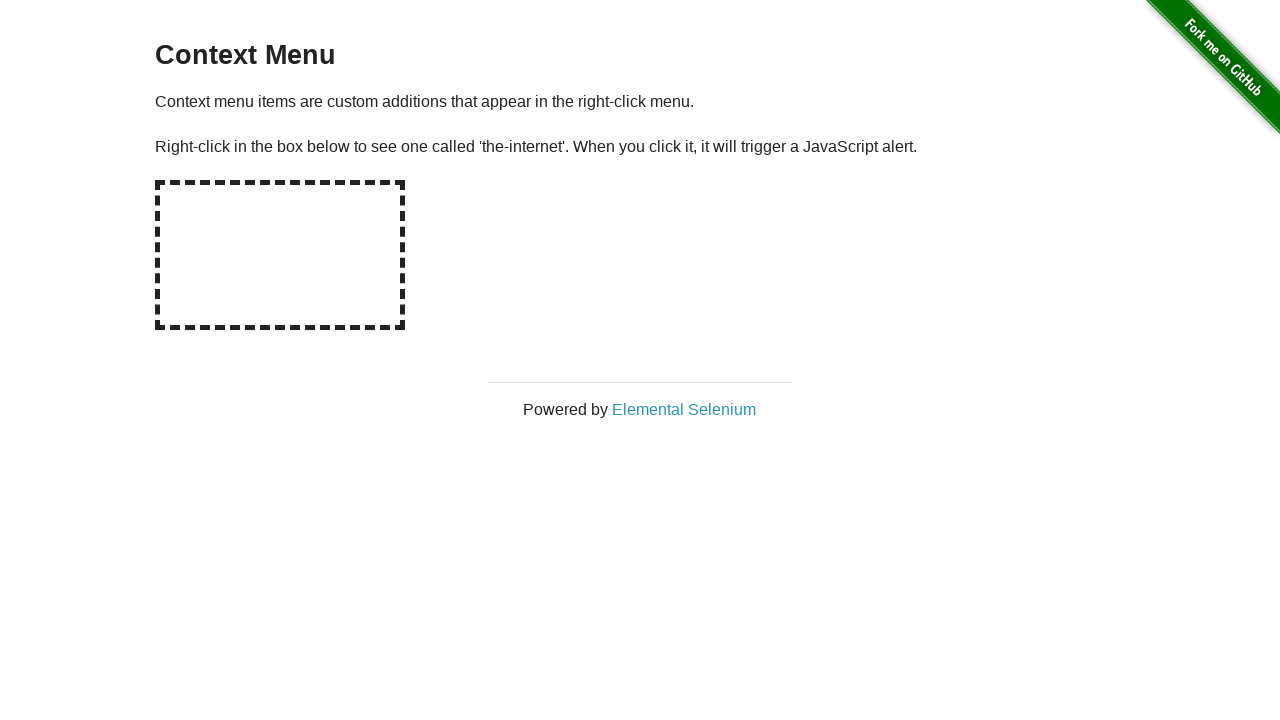

Retrieved h1 text from new page
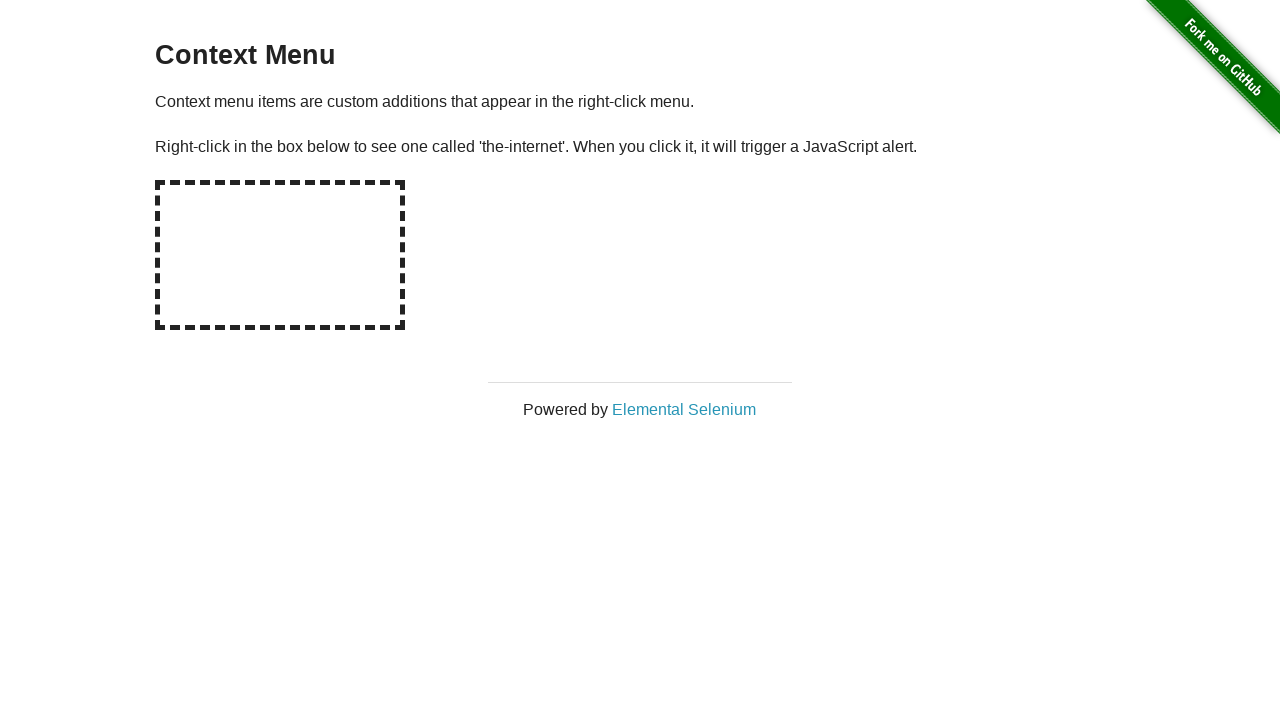

Verified h1 heading text: 'Elemental Selenium'
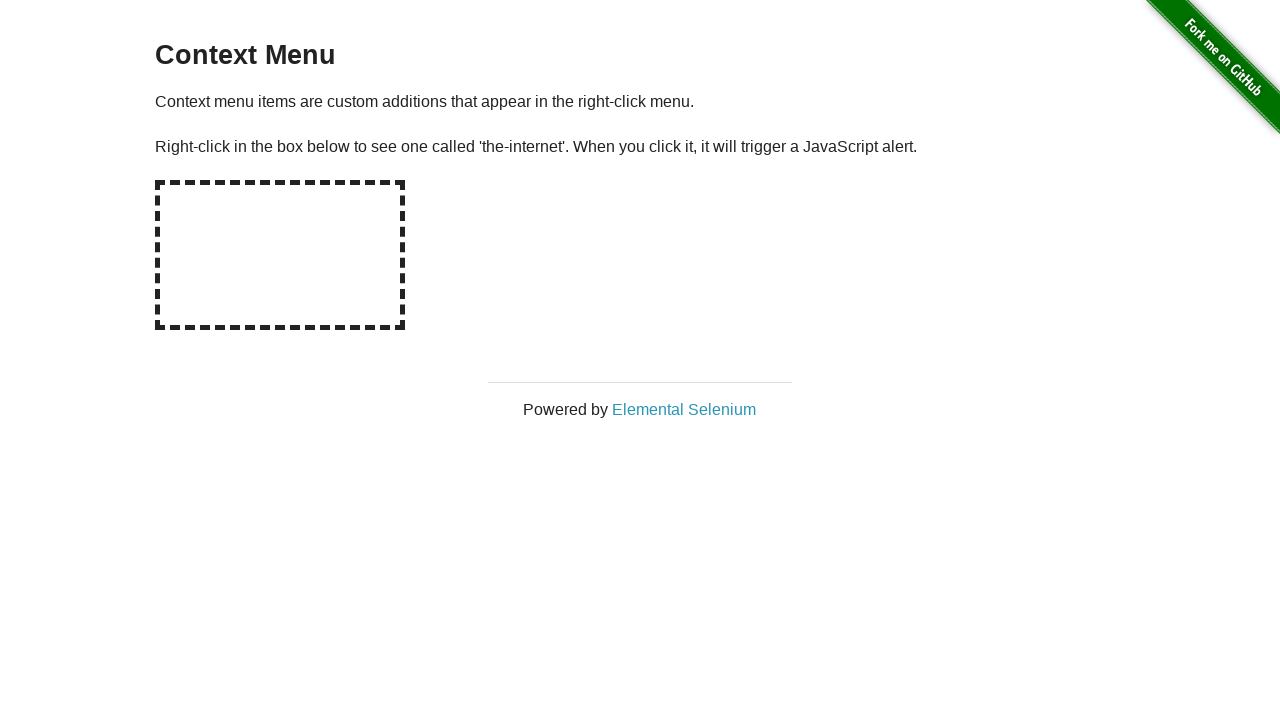

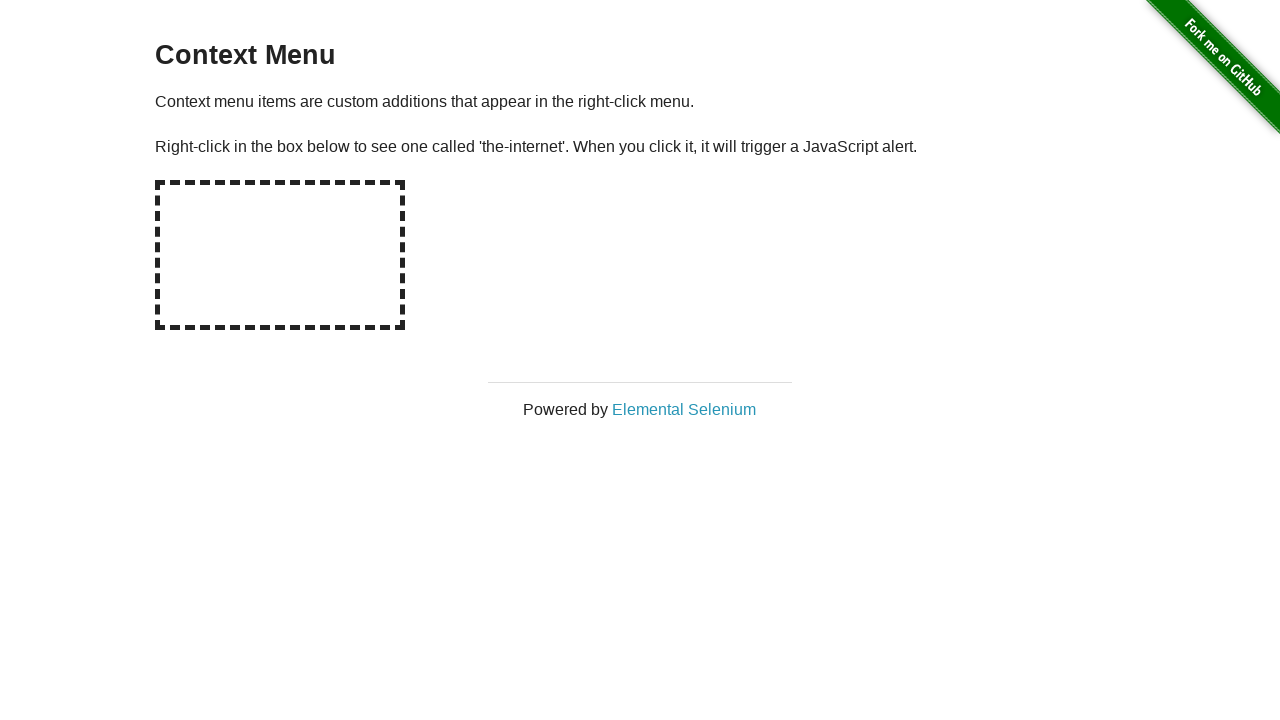